Tests scrolling functionality on a page and within a table element, then verifies the sum of values in a table column matches the displayed total

Starting URL: https://rahulshettyacademy.com/AutomationPractice/

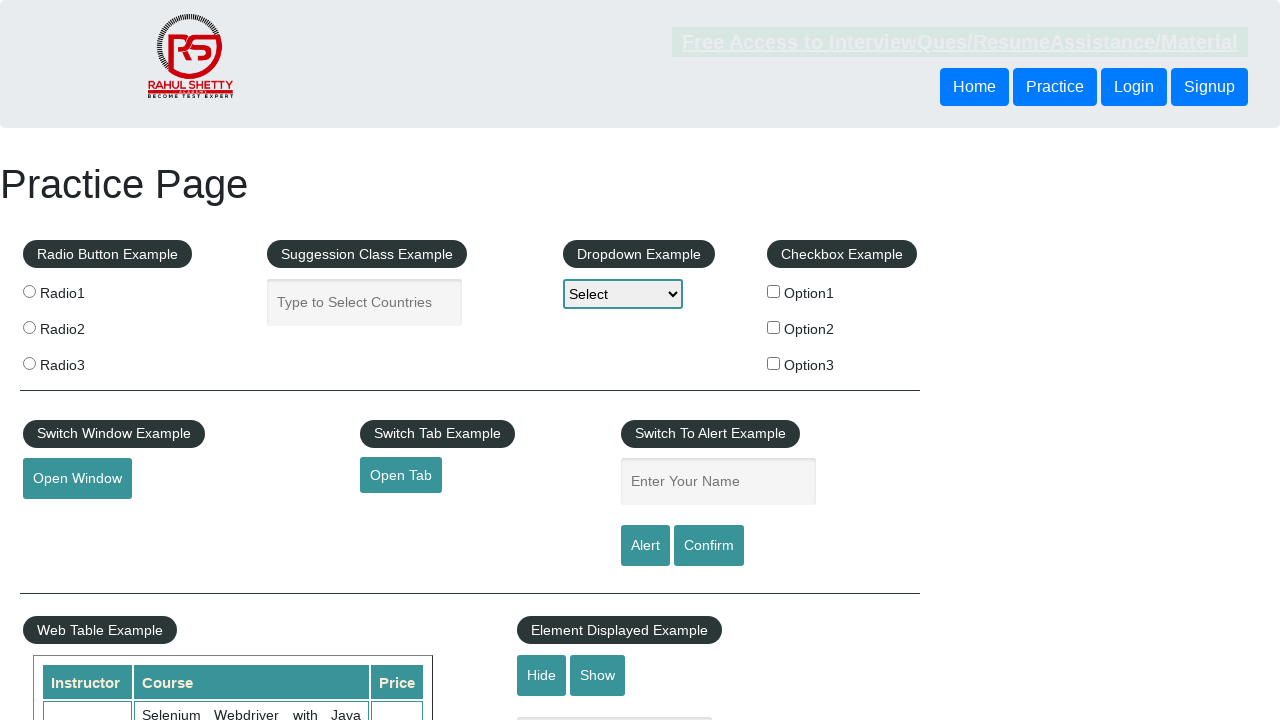

Scrolled down the page by 500 pixels
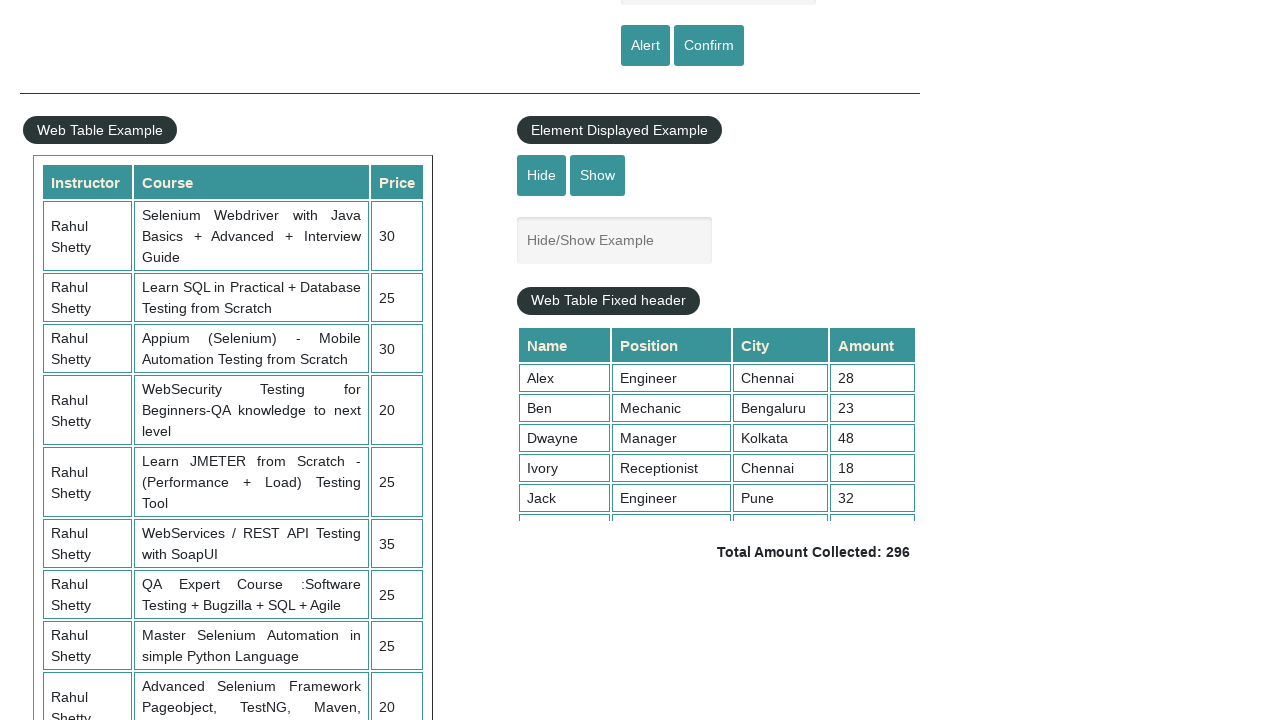

Waited 3 seconds for page to settle after scrolling
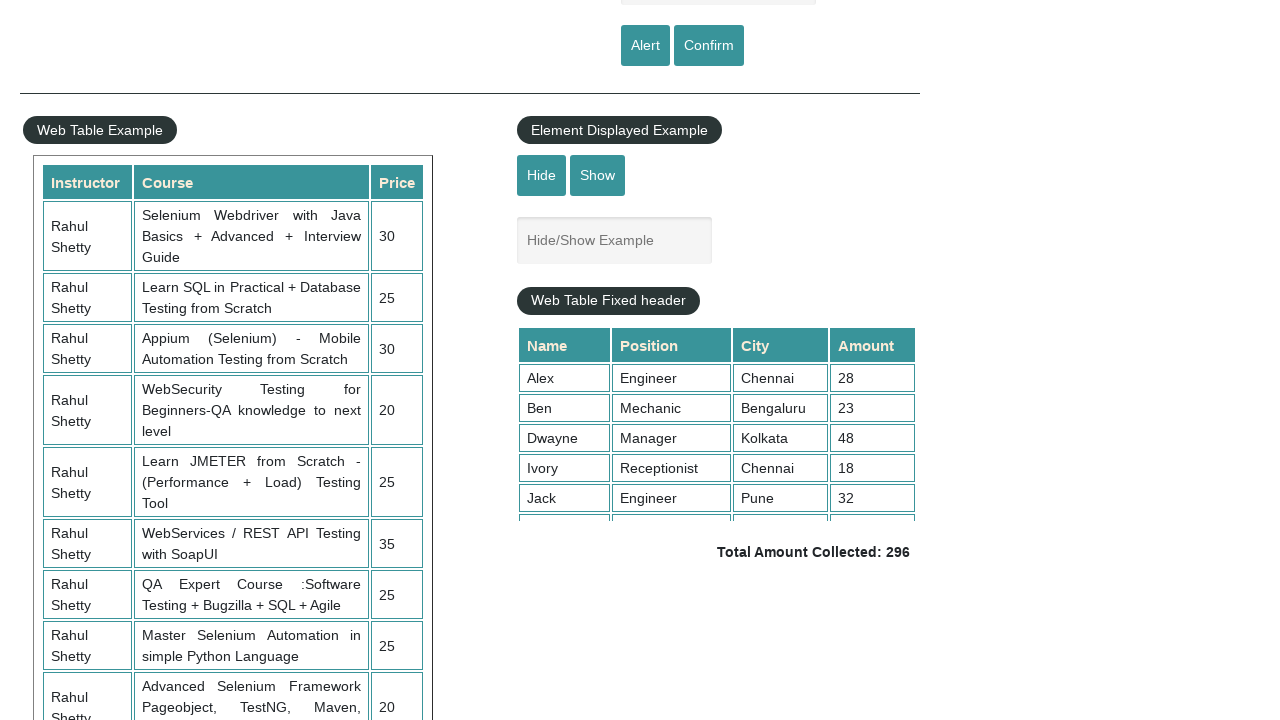

Scrolled within the table element by 5000 pixels
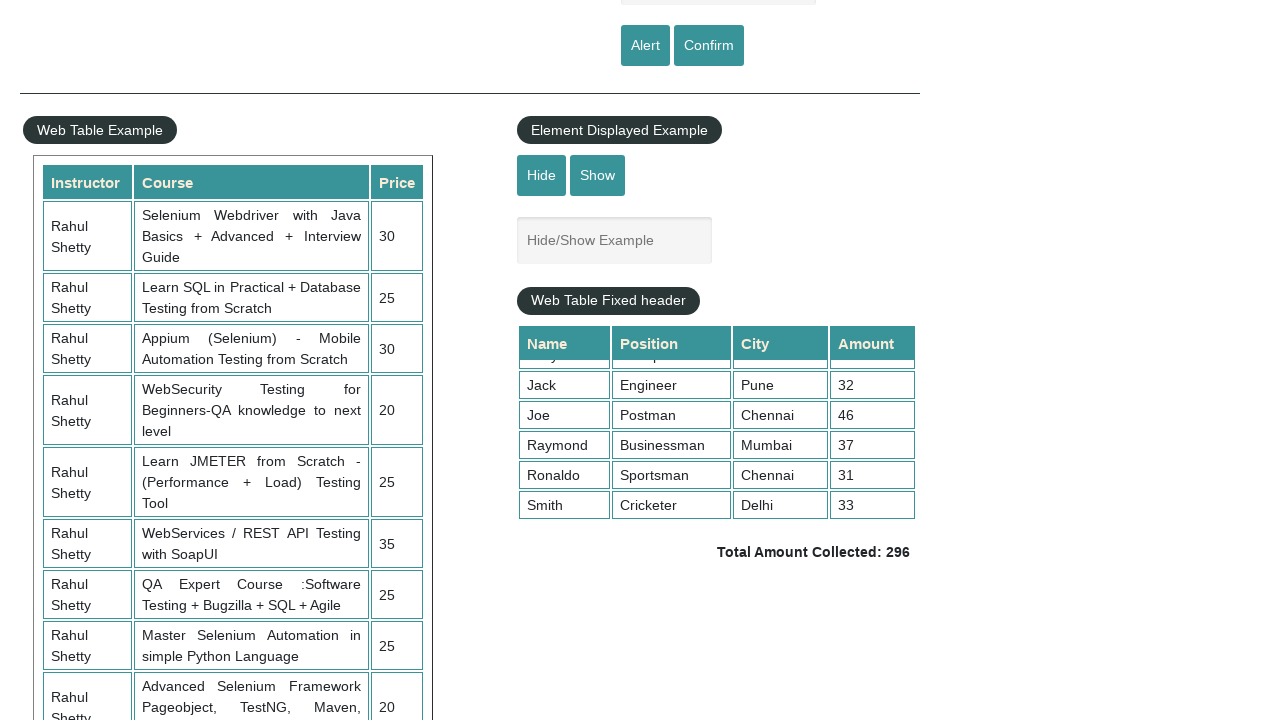

Retrieved all values from the 4th column of the table
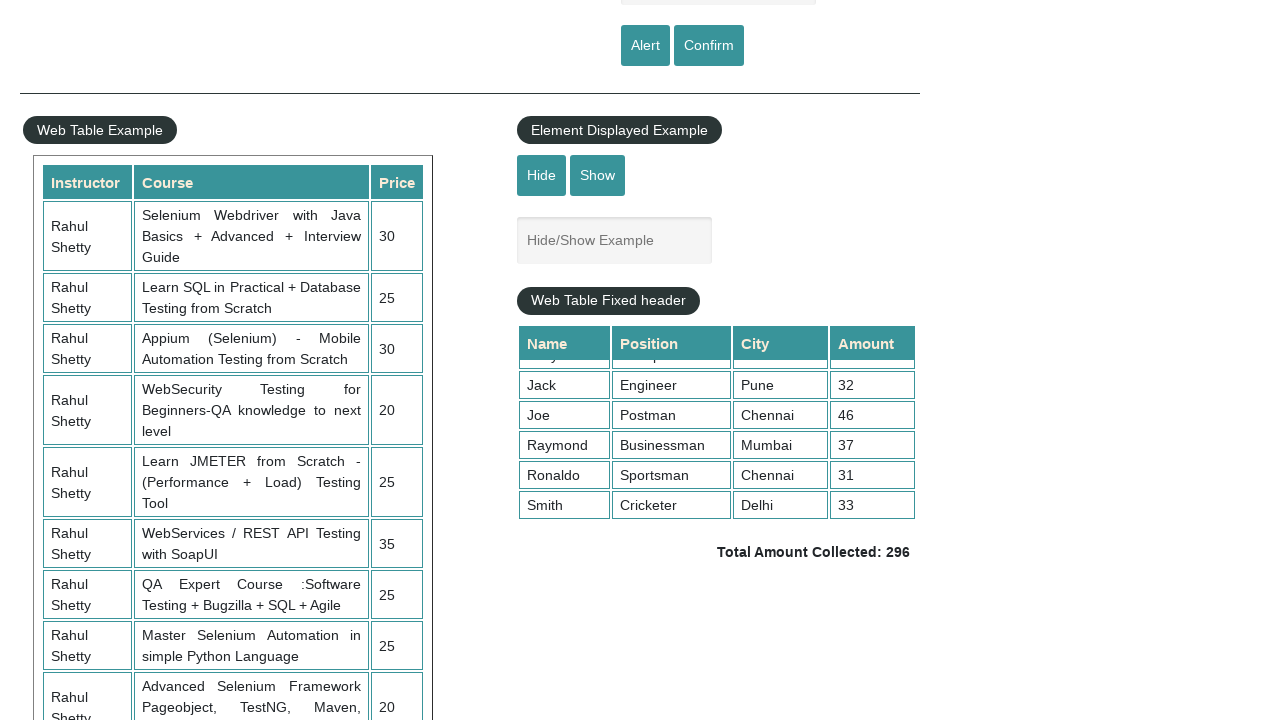

Calculated sum of table column values: 296
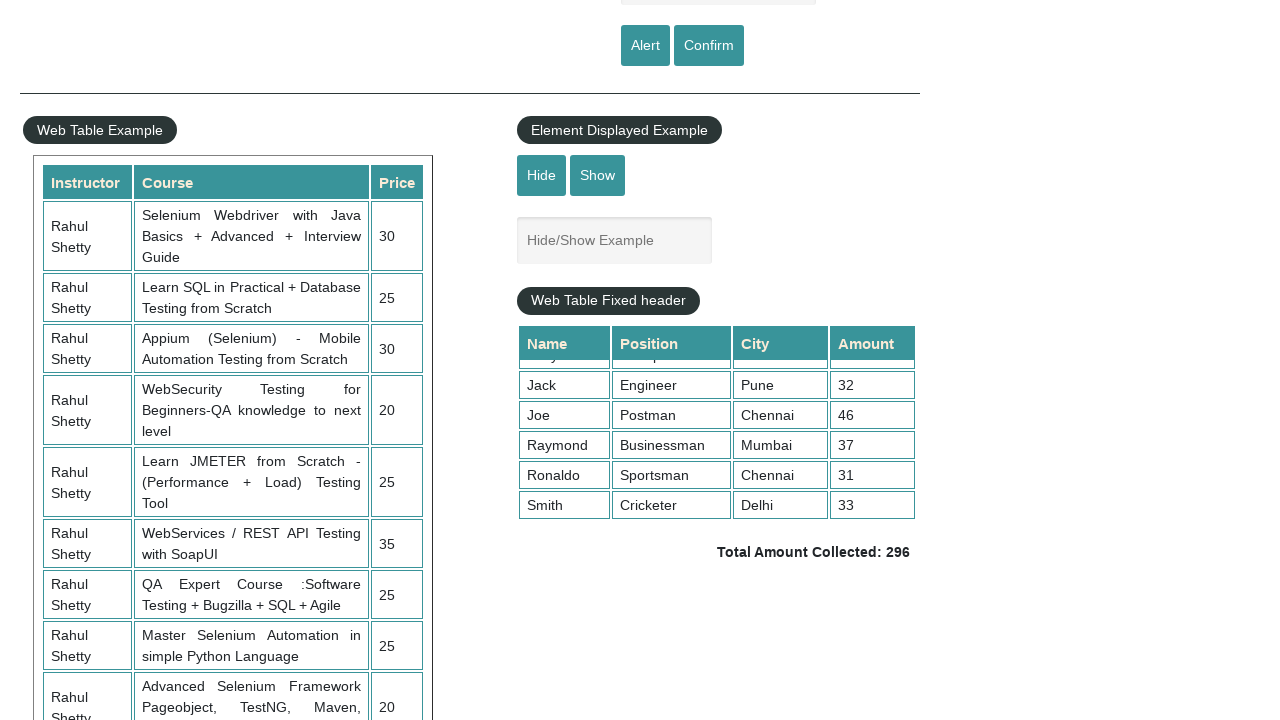

Retrieved expected total amount from page
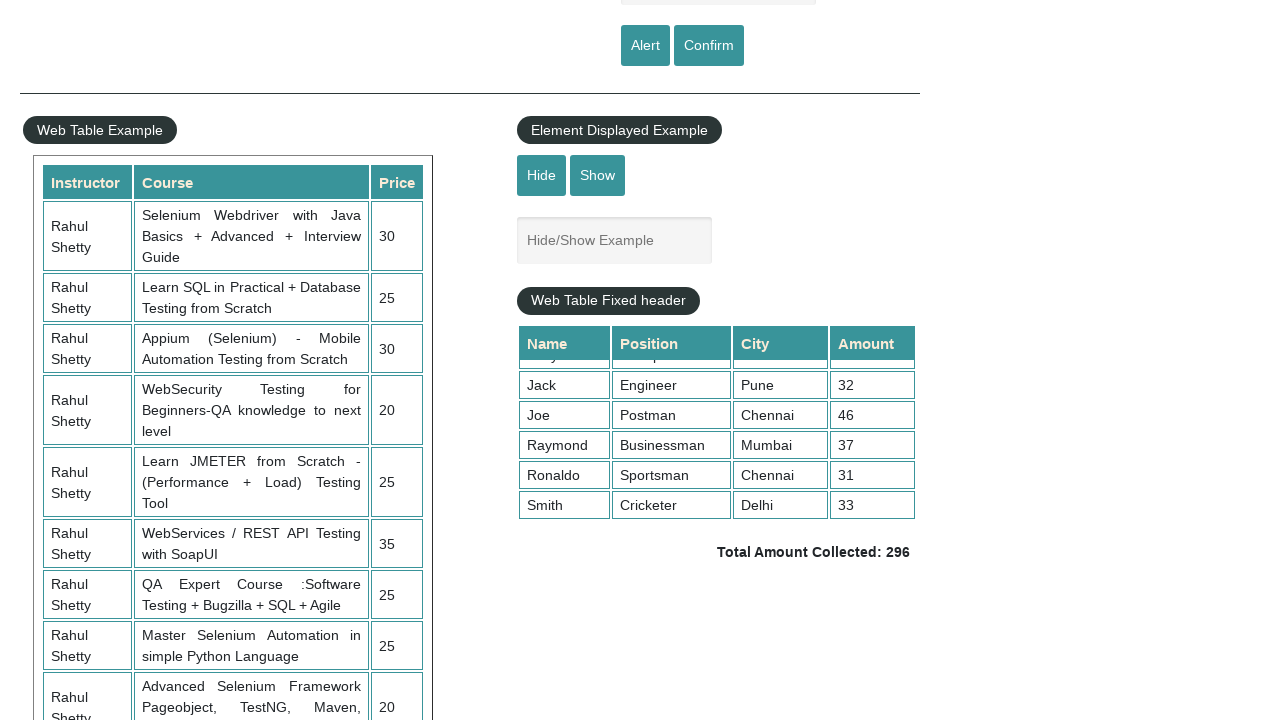

Parsed expected total value: 296
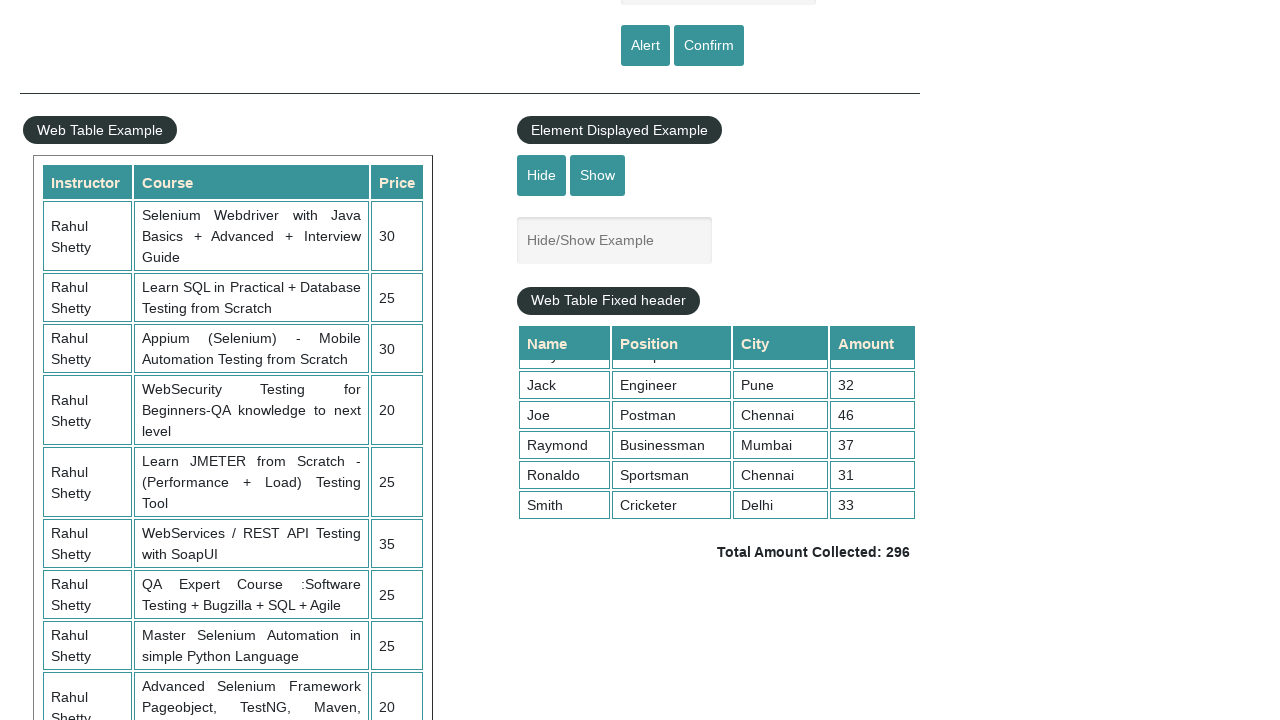

Verified that calculated total (296) matches expected total (296)
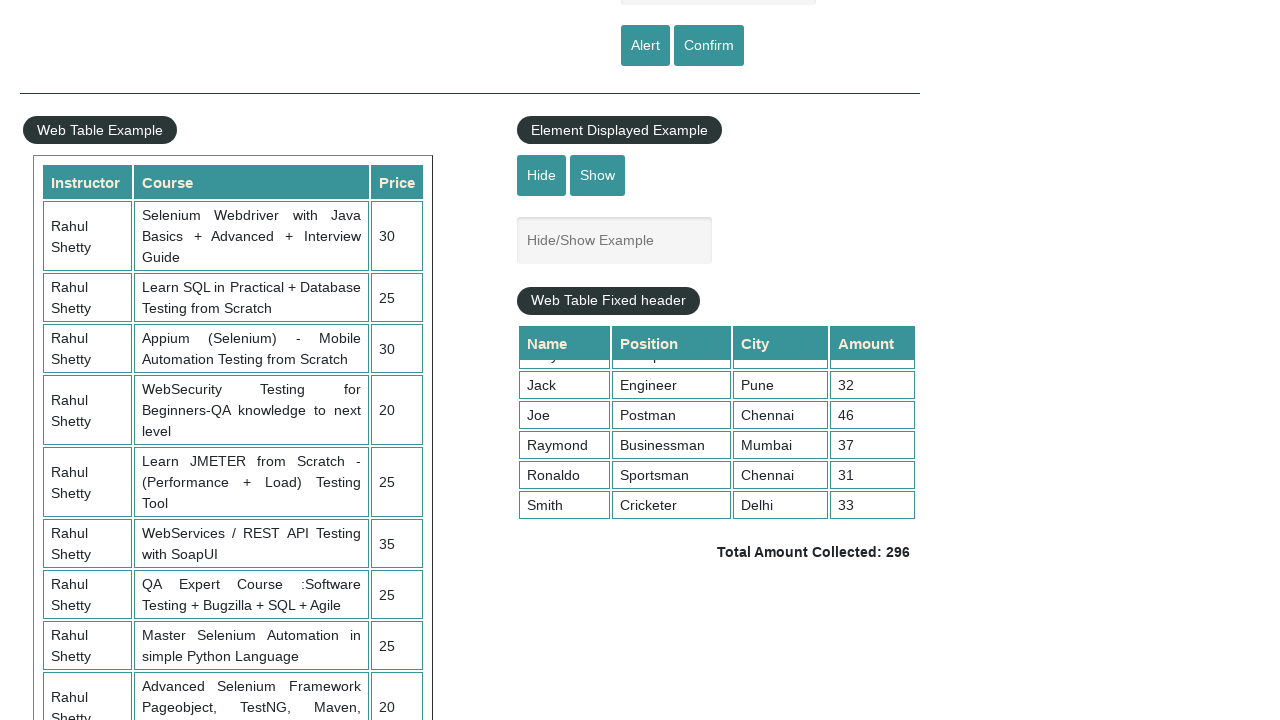

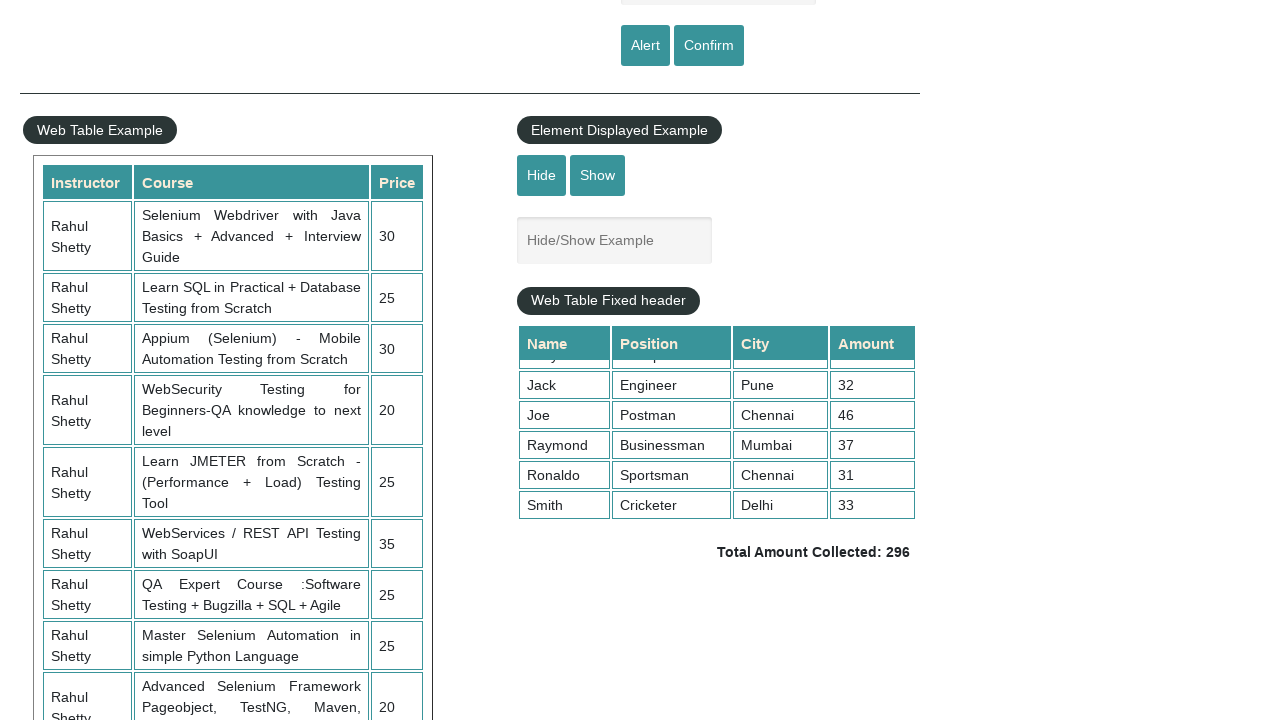